Navigates to Tokopedia search results page with price filters and product query, then scrolls down the page to load more products.

Starting URL: https://tokopedia.com/search?pmin=3000000&pmax=9000000&q=Lenovo+Ideapad&ob=9

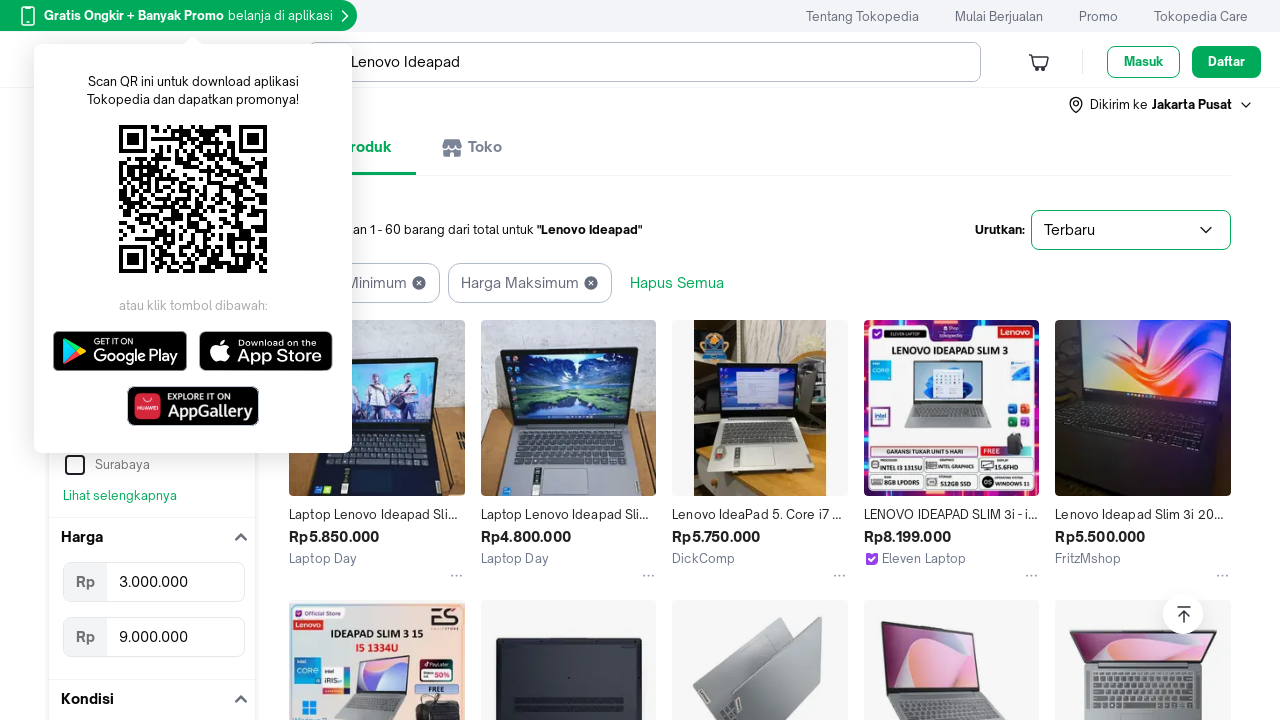

Page body loaded and ready
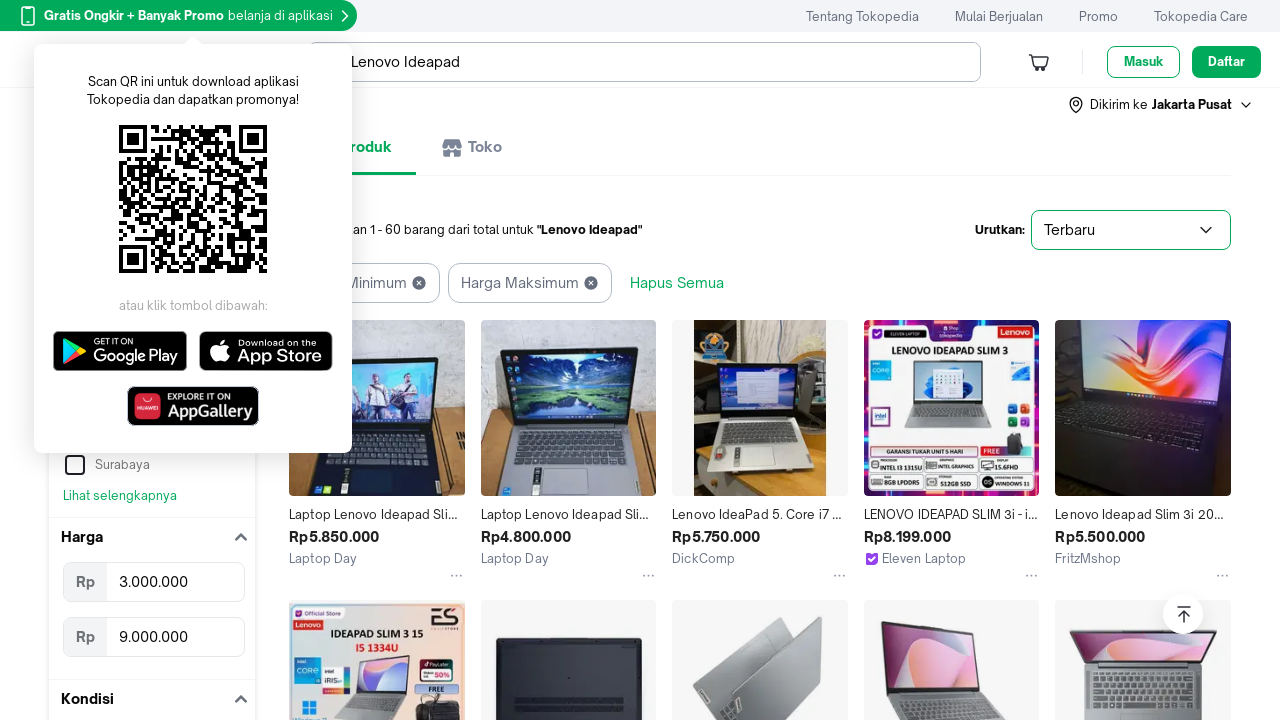

Scrolled down to load more products
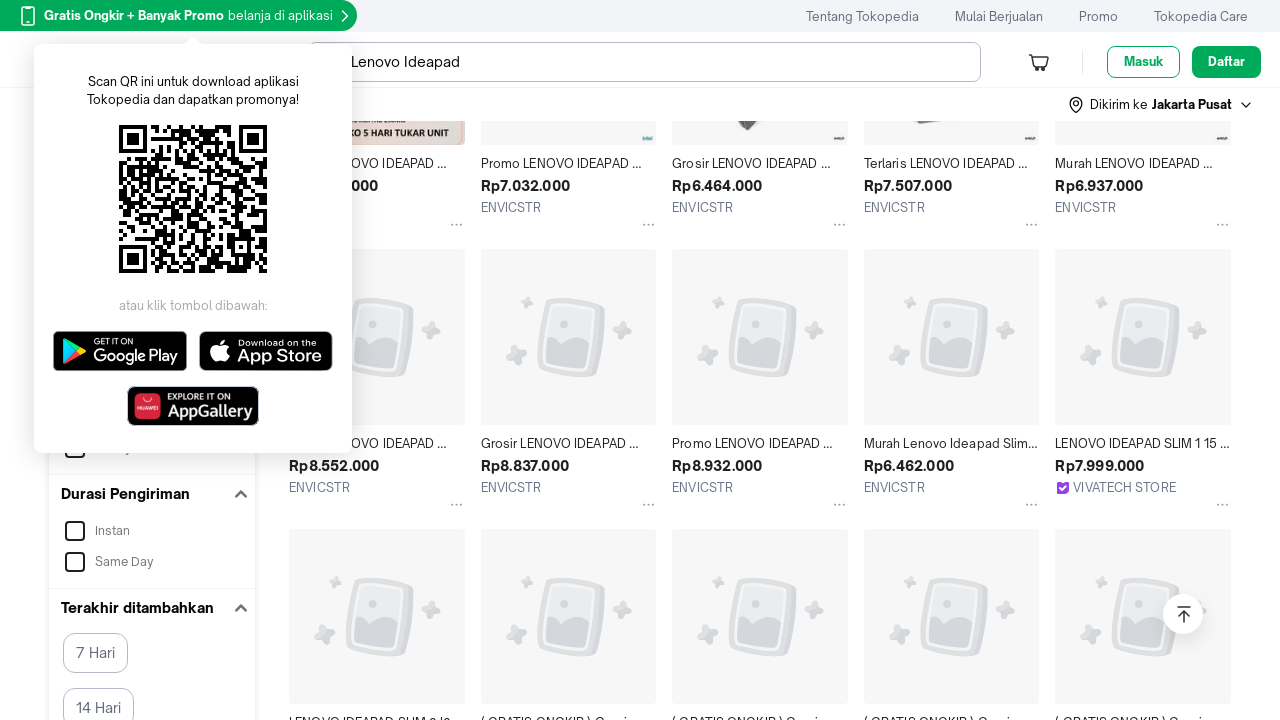

Waited 200ms for products to render
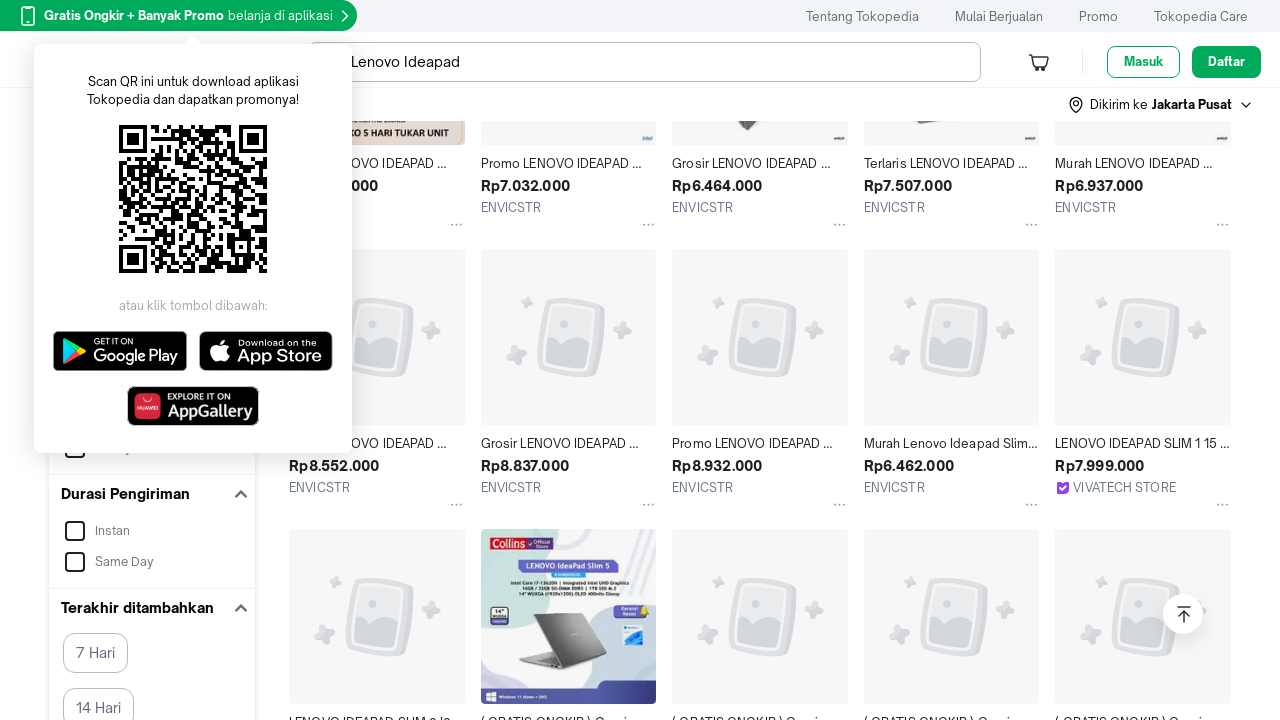

Scrolled down to load more products
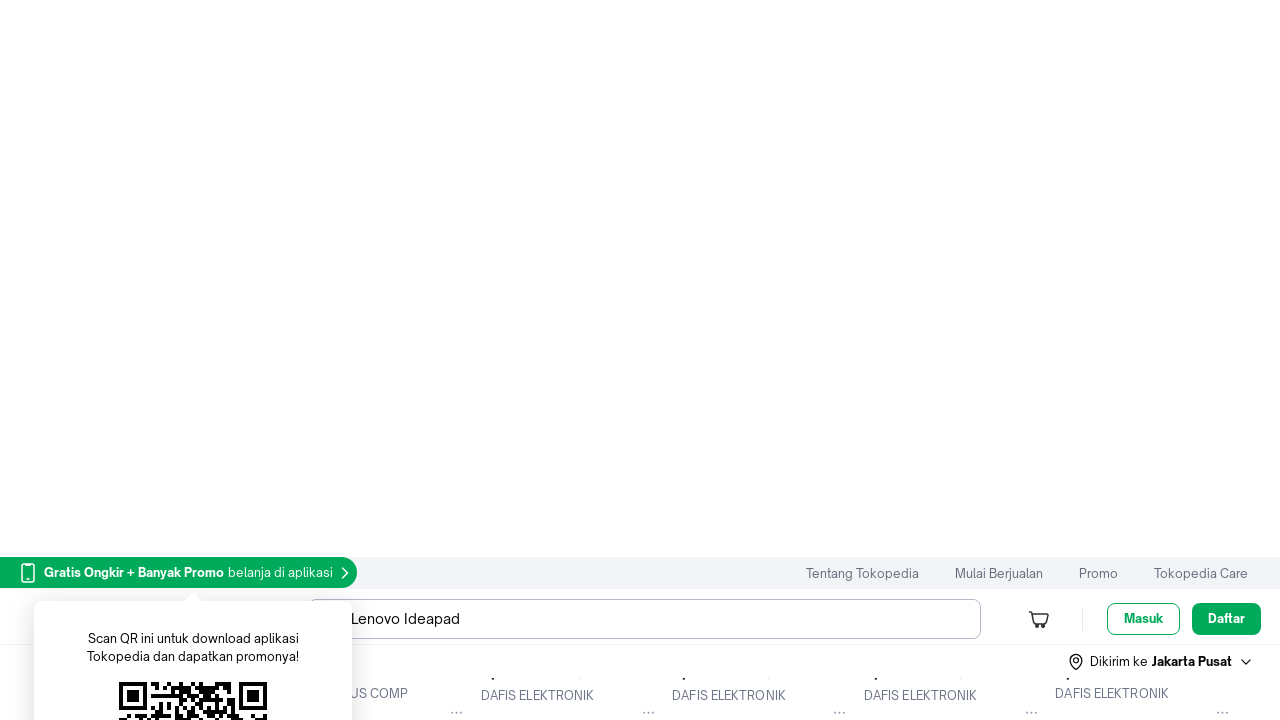

Waited 200ms for products to render
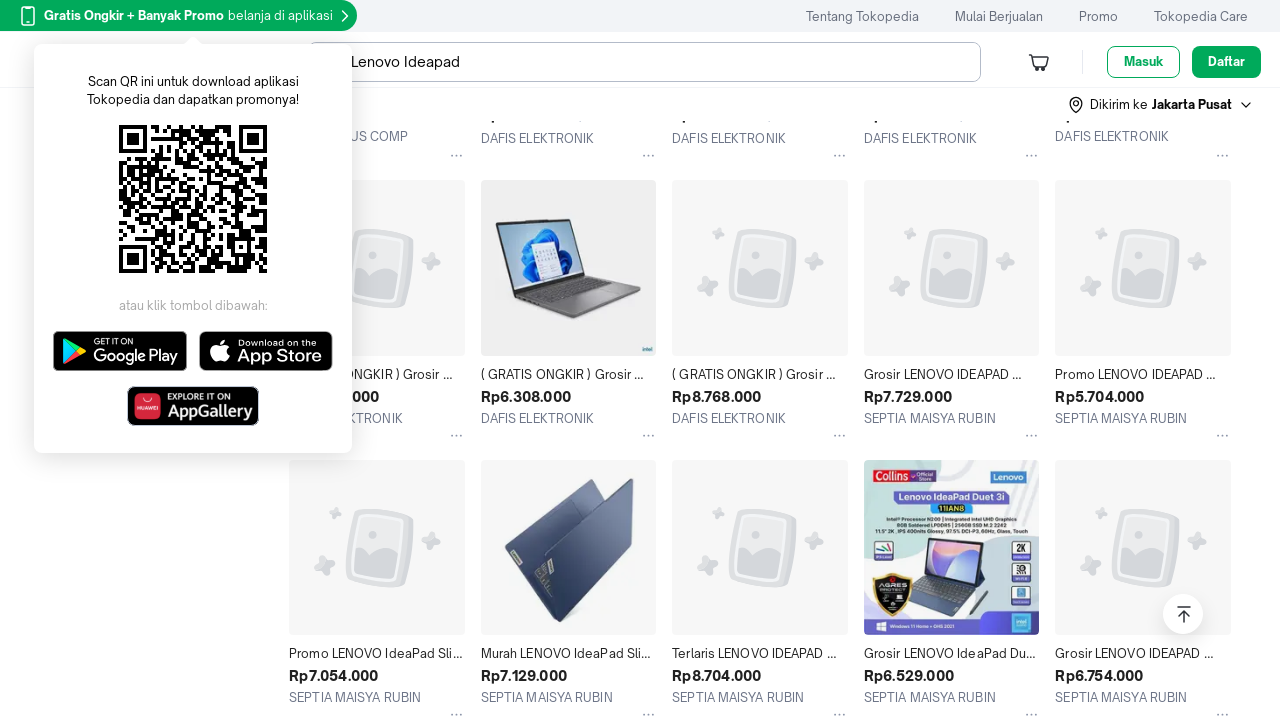

Scrolled down to load more products
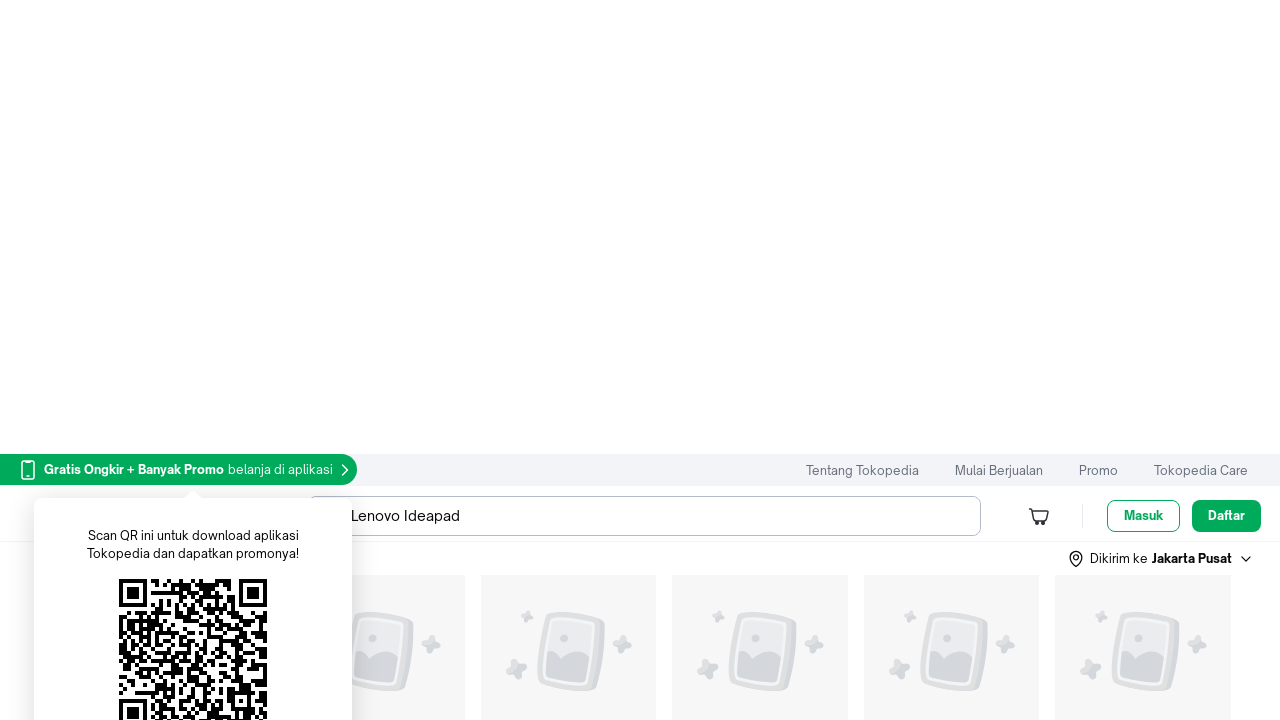

Waited 200ms for products to render
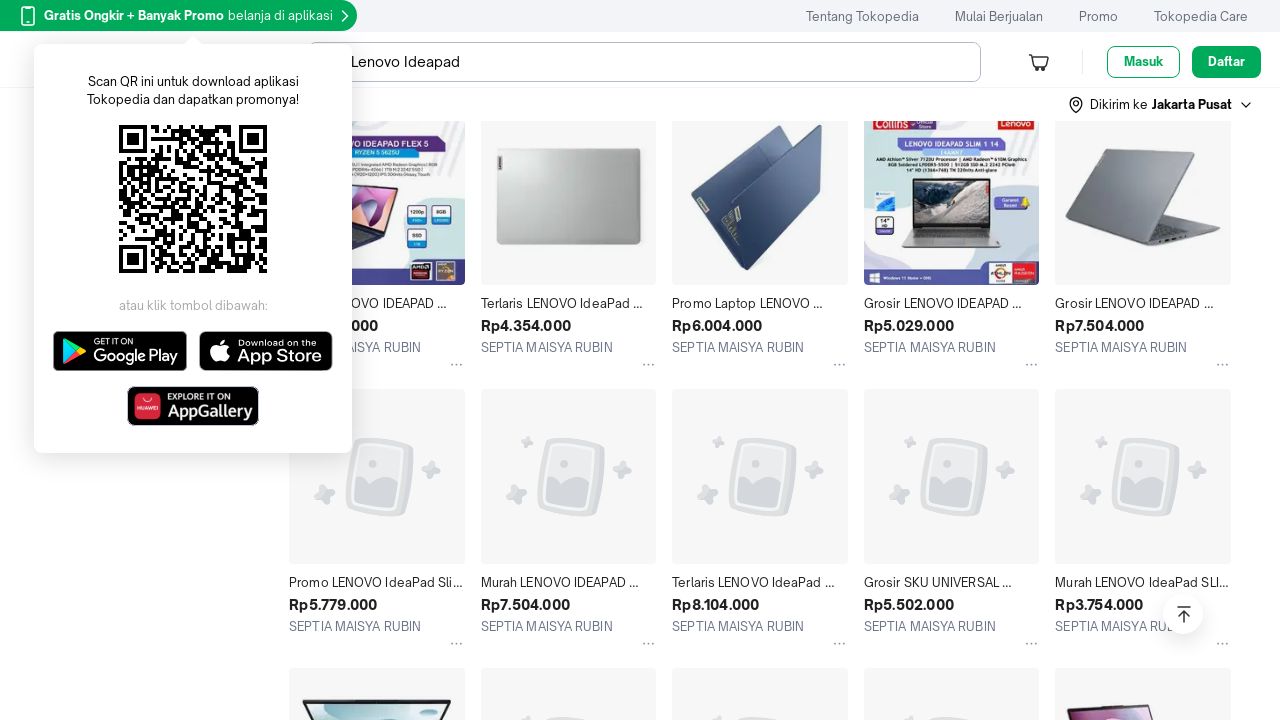

Product listings with data-theme attribute became visible
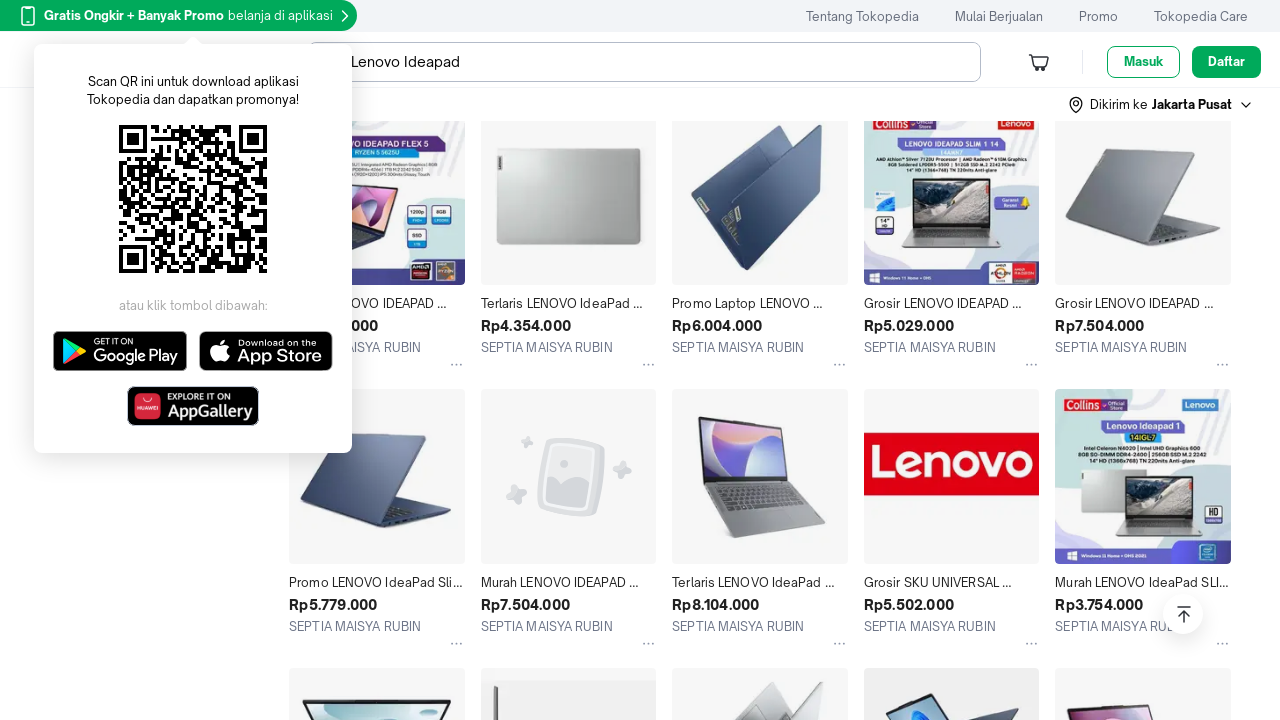

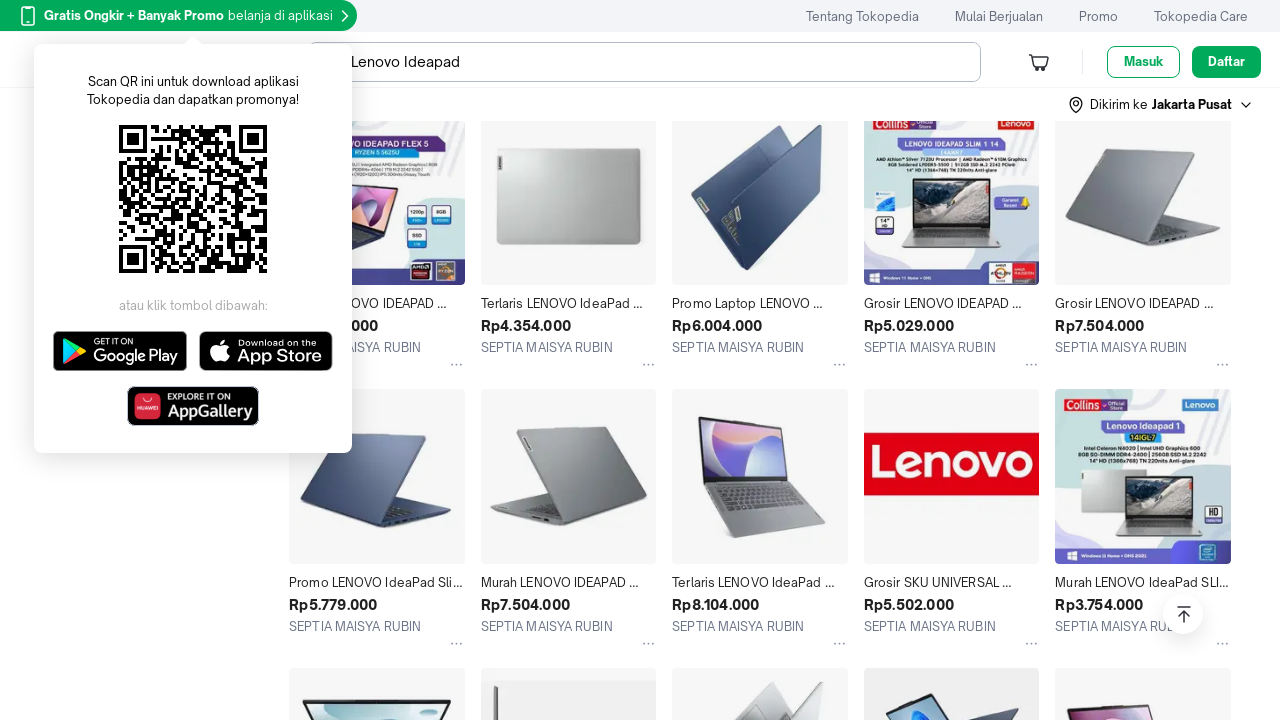